Tests various form interactions on a practice website including clicking buttons, handling alerts, filling text fields, selecting radio buttons, checkboxes, dropdowns, color picker, range slider, and textarea inputs.

Starting URL: https://trytestingthis.netlify.app/index.html

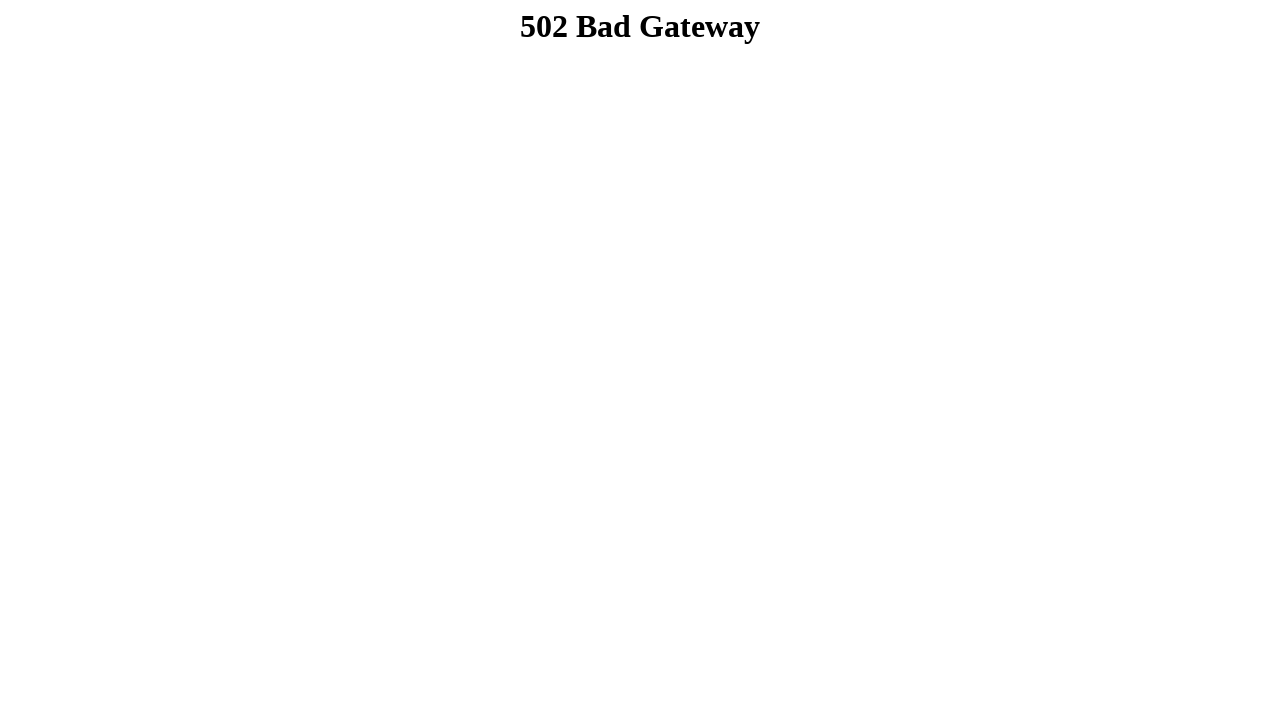

Granted geolocation permission to context
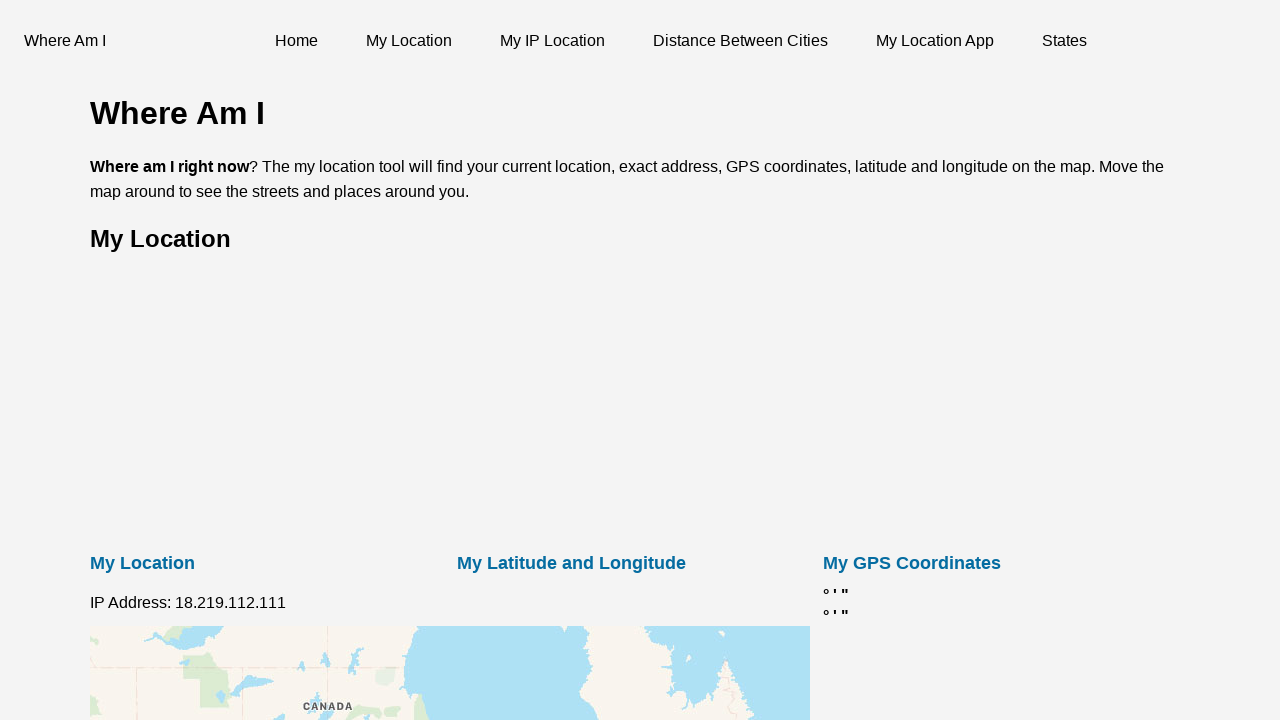

Set geolocation to Georgia, USA coordinates (34.066540, -84.296260)
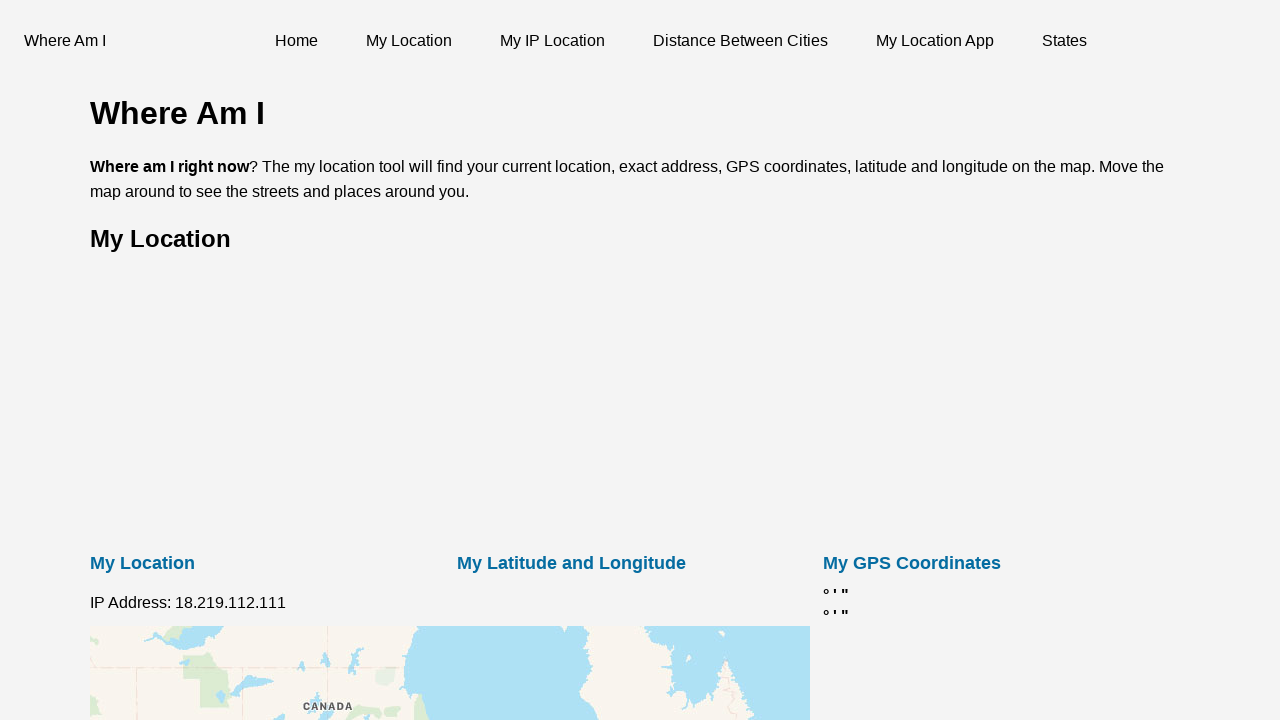

Reloaded page to apply geolocation settings
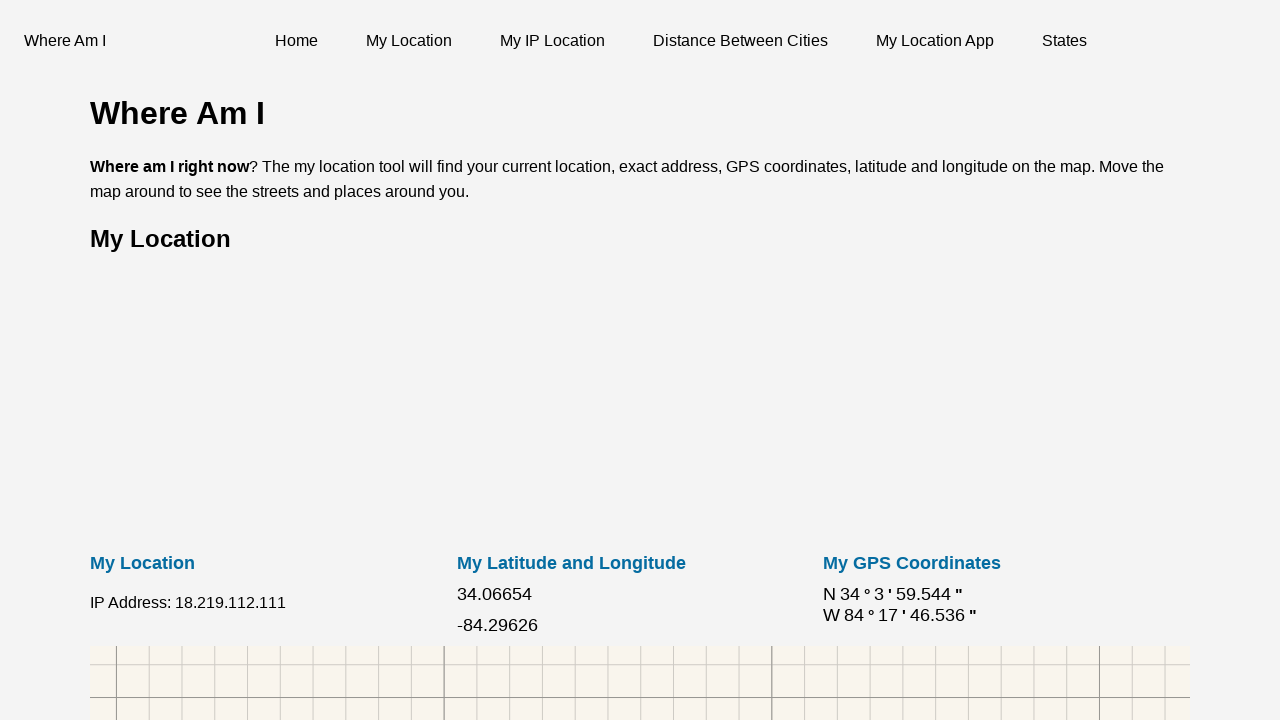

Waited for page to reach domcontentloaded state
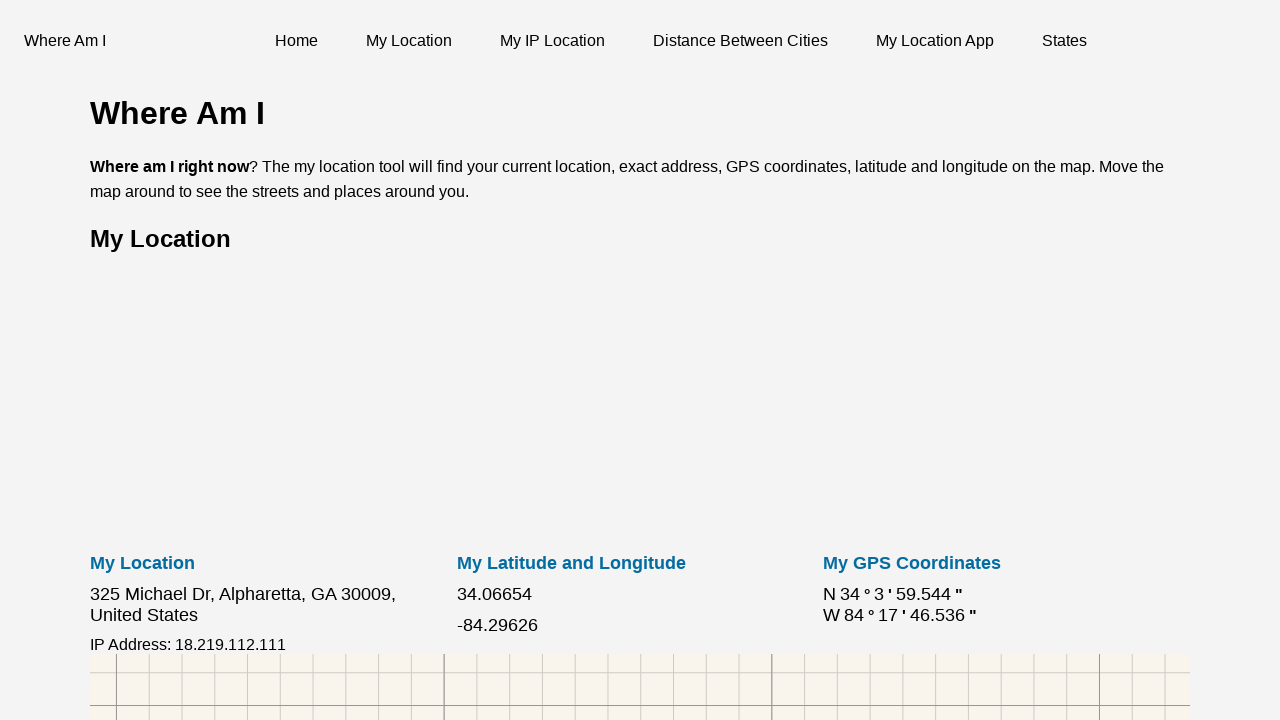

Verified page title matches expected 'Where Am I? - What is My Location Now on Map'
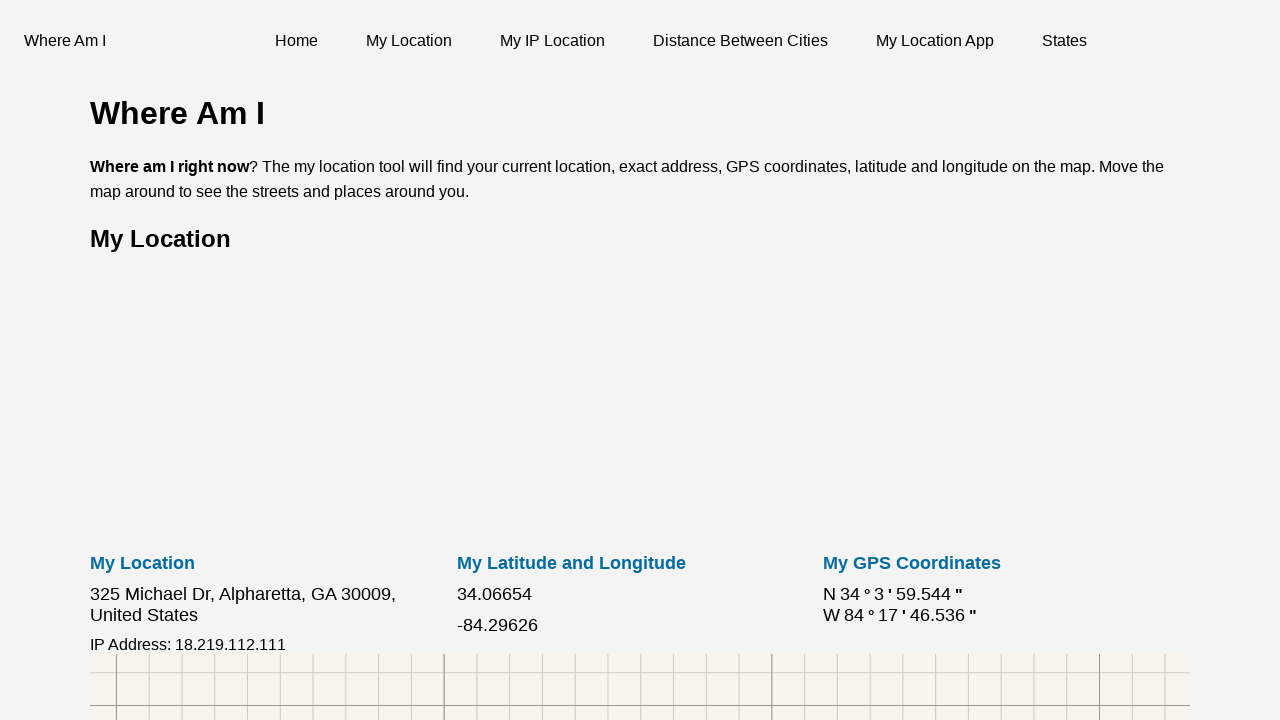

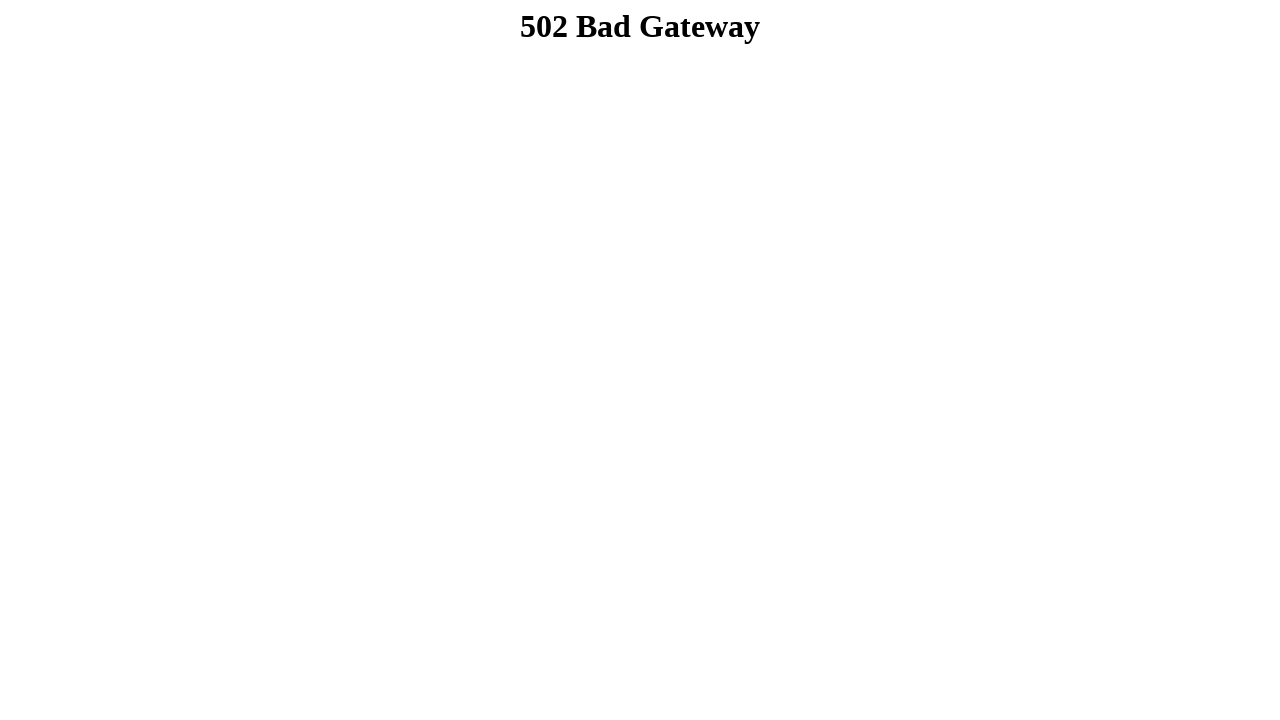